Tests dropdown selection using different methods - by index, visible text, and value

Starting URL: https://www.letskodeit.com/practice

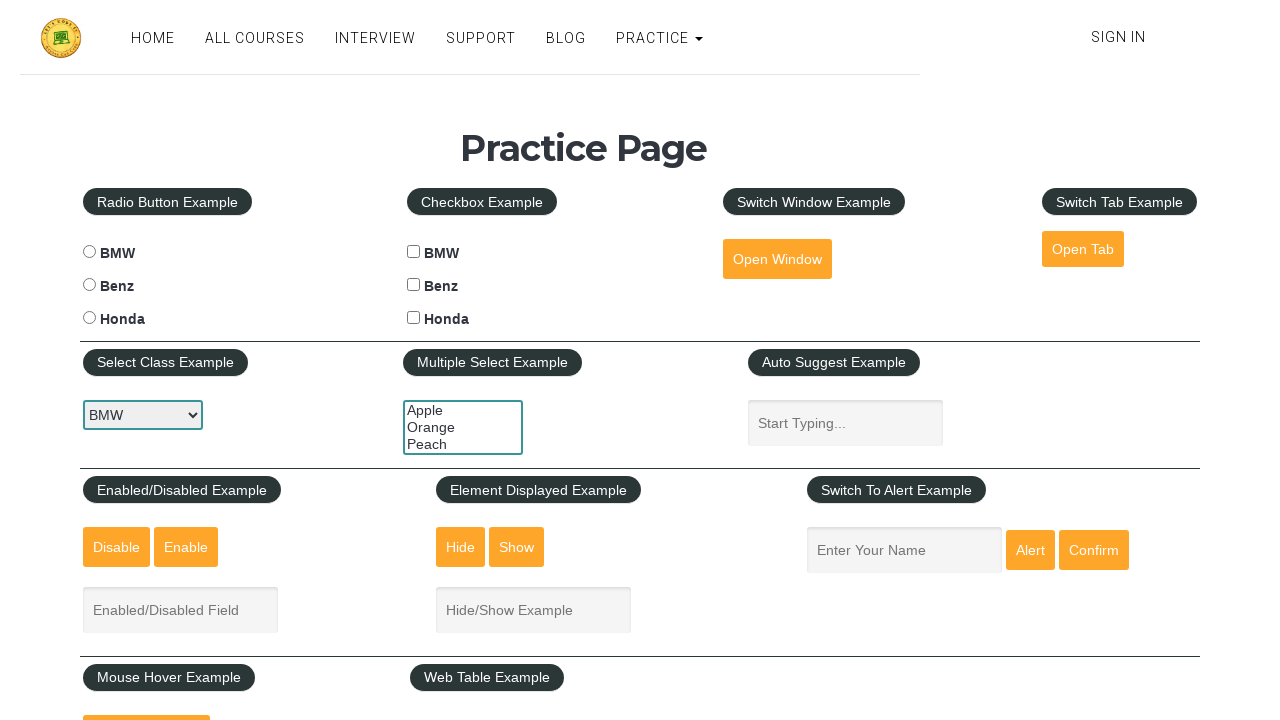

Selected dropdown option by index 2 (3rd option) on #carselect
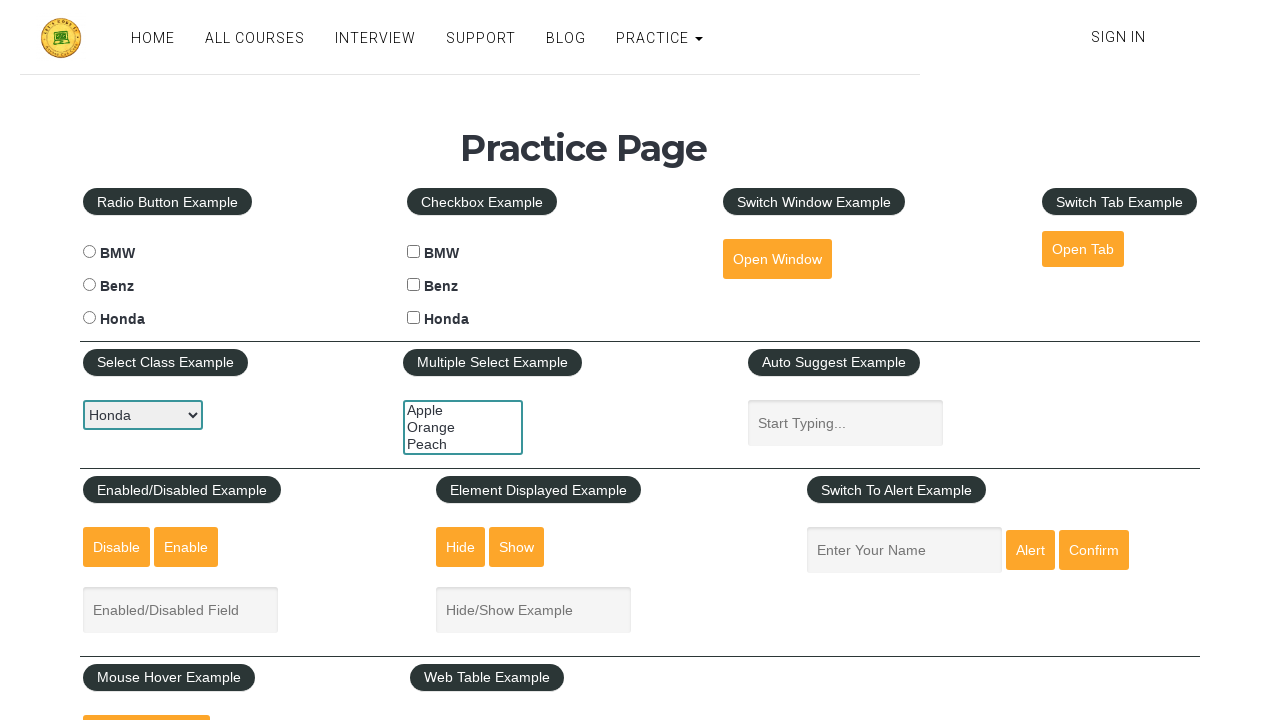

Selected dropdown option by visible text 'Benz' on #carselect
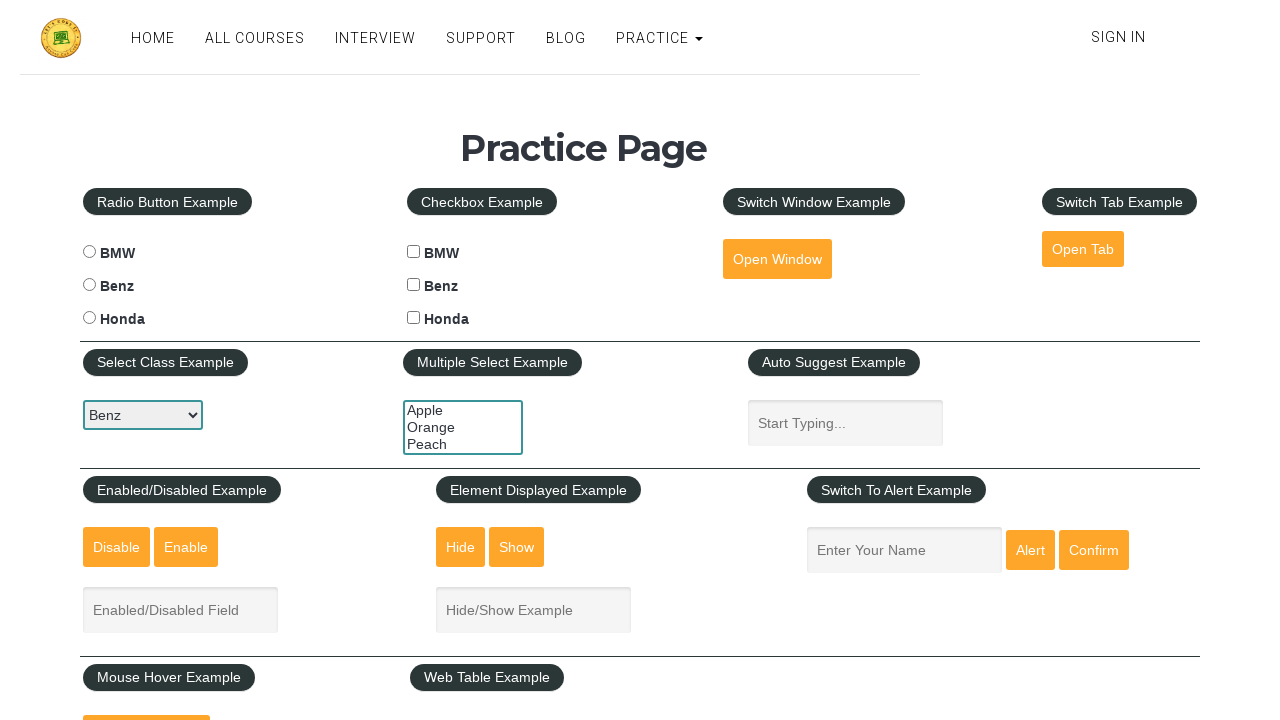

Selected dropdown option by value 'honda' on #carselect
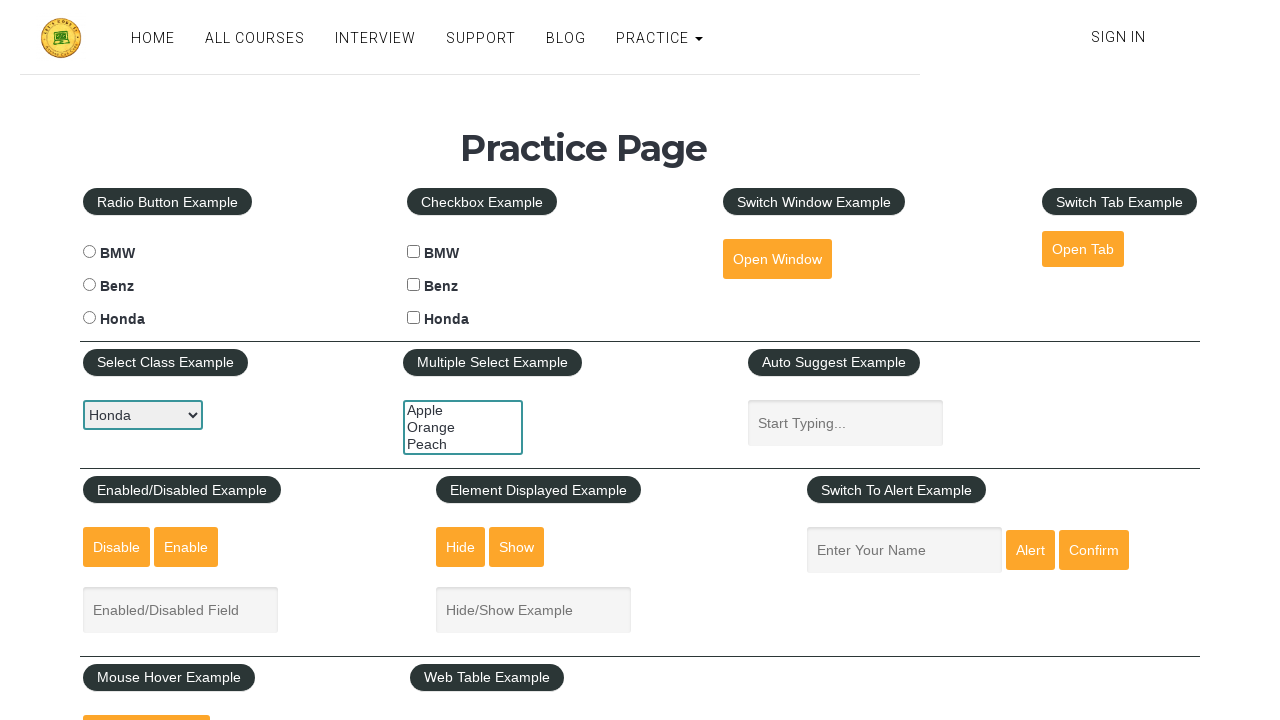

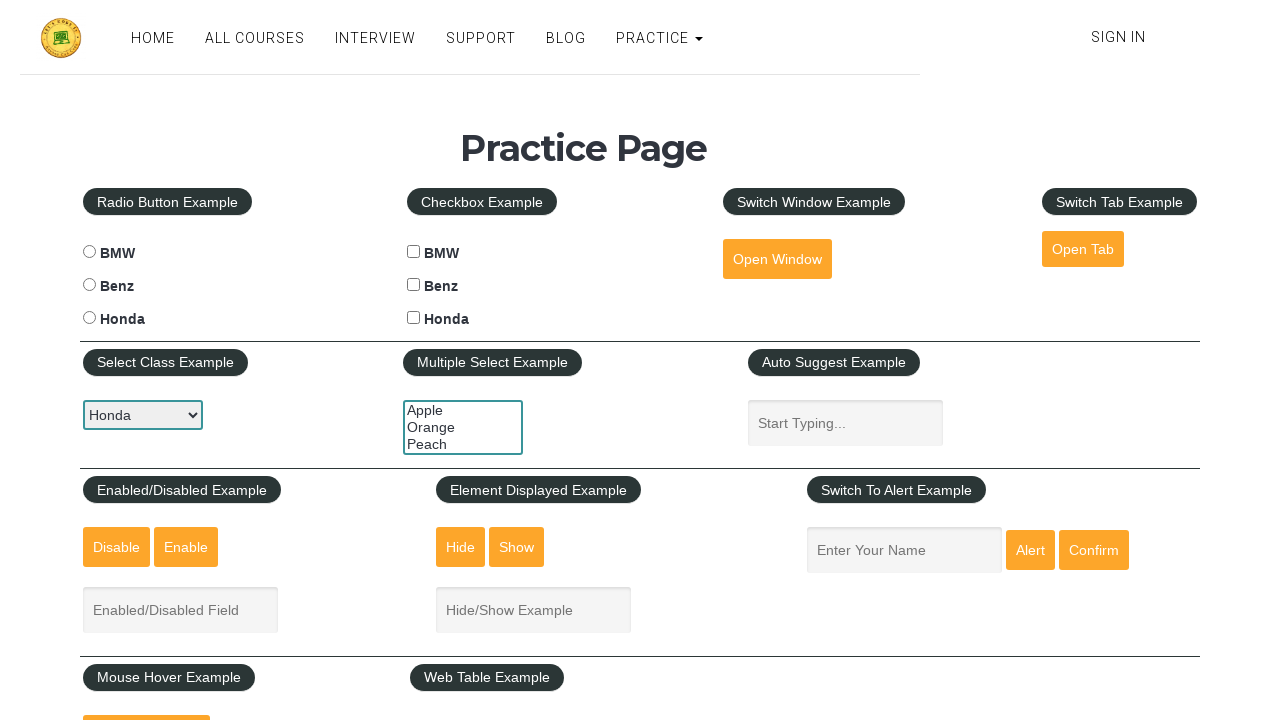